Tests JavaScript alert prompt functionality by clicking the prompt button, entering text into the alert dialog, and accepting it

Starting URL: https://the-internet.herokuapp.com/javascript_alerts

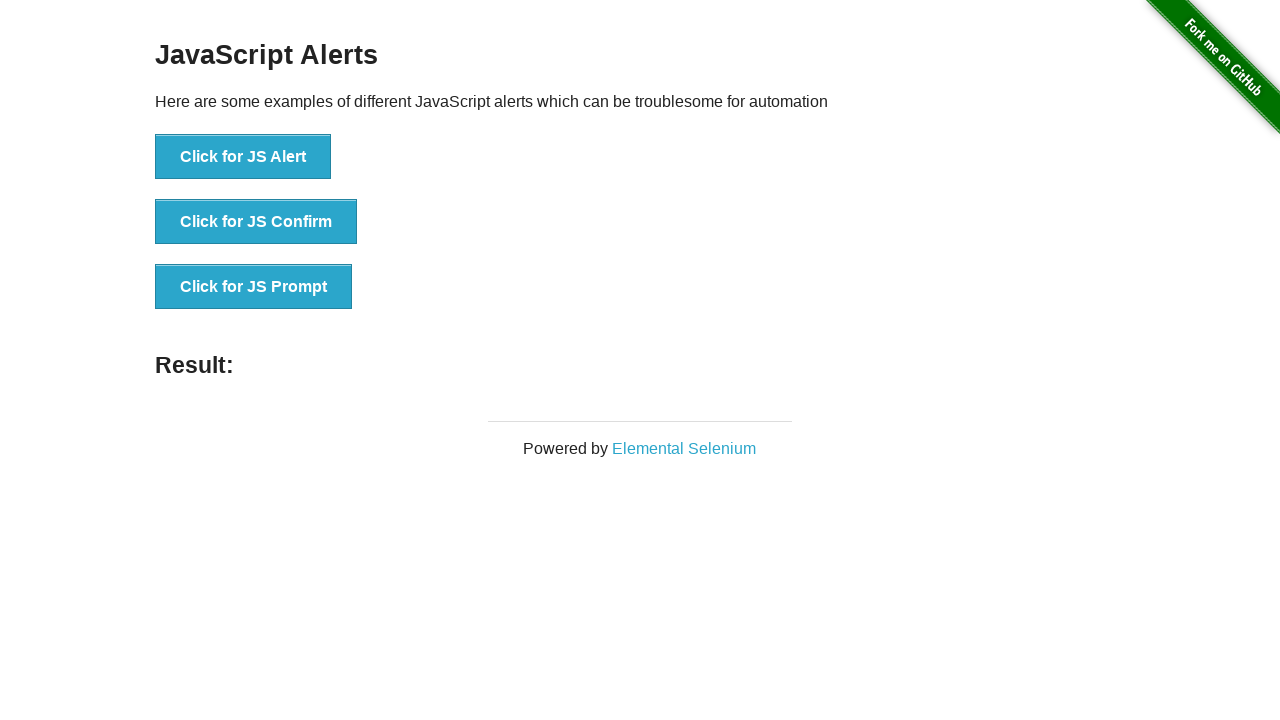

Clicked 'Click for JS Prompt' button to trigger JavaScript alert at (254, 287) on xpath=//button[normalize-space()='Click for JS Prompt']
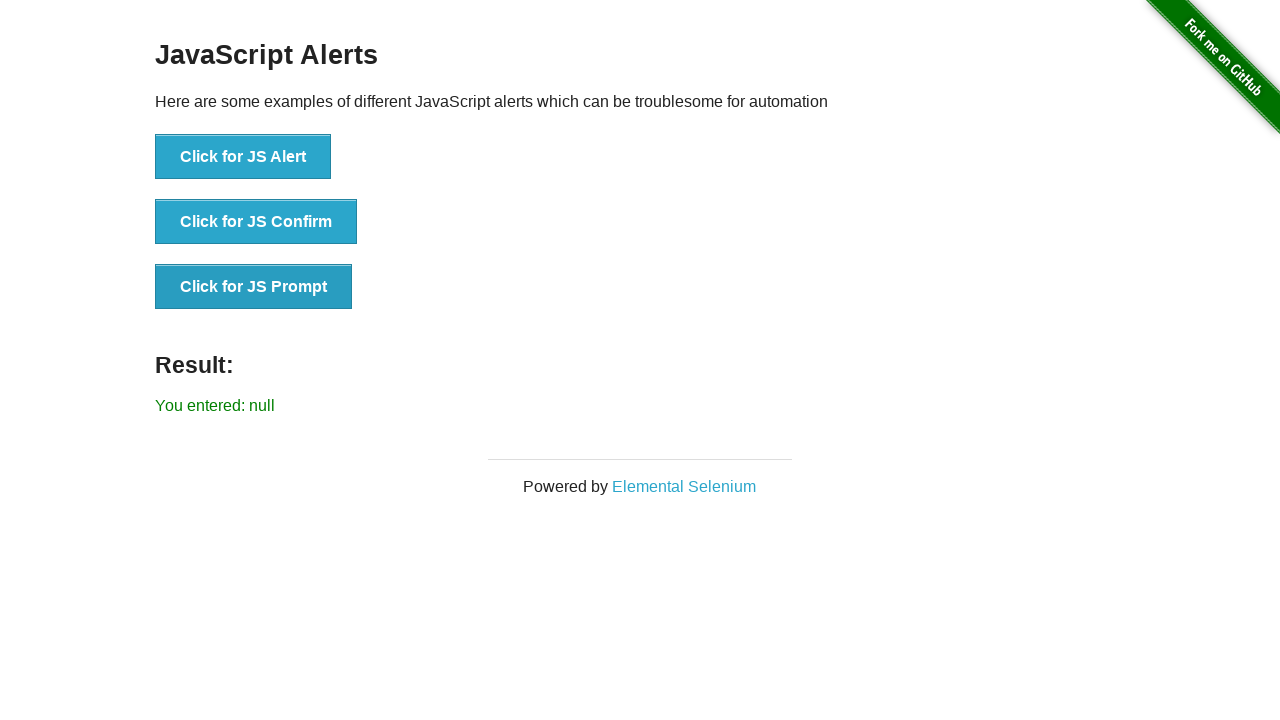

Set up dialog handler to accept prompt with text 'Welcome To Automation'
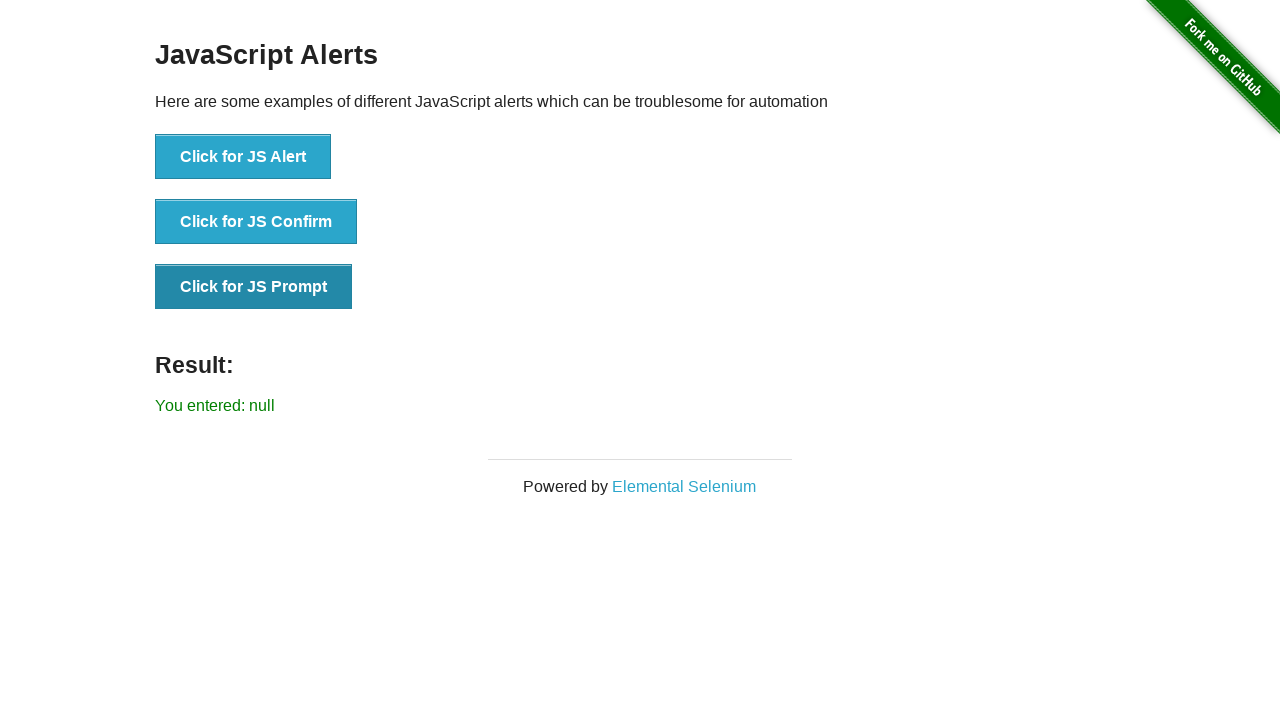

Clicked 'Click for JS Prompt' button again to trigger the prompt dialog with handler active at (254, 287) on xpath=//button[normalize-space()='Click for JS Prompt']
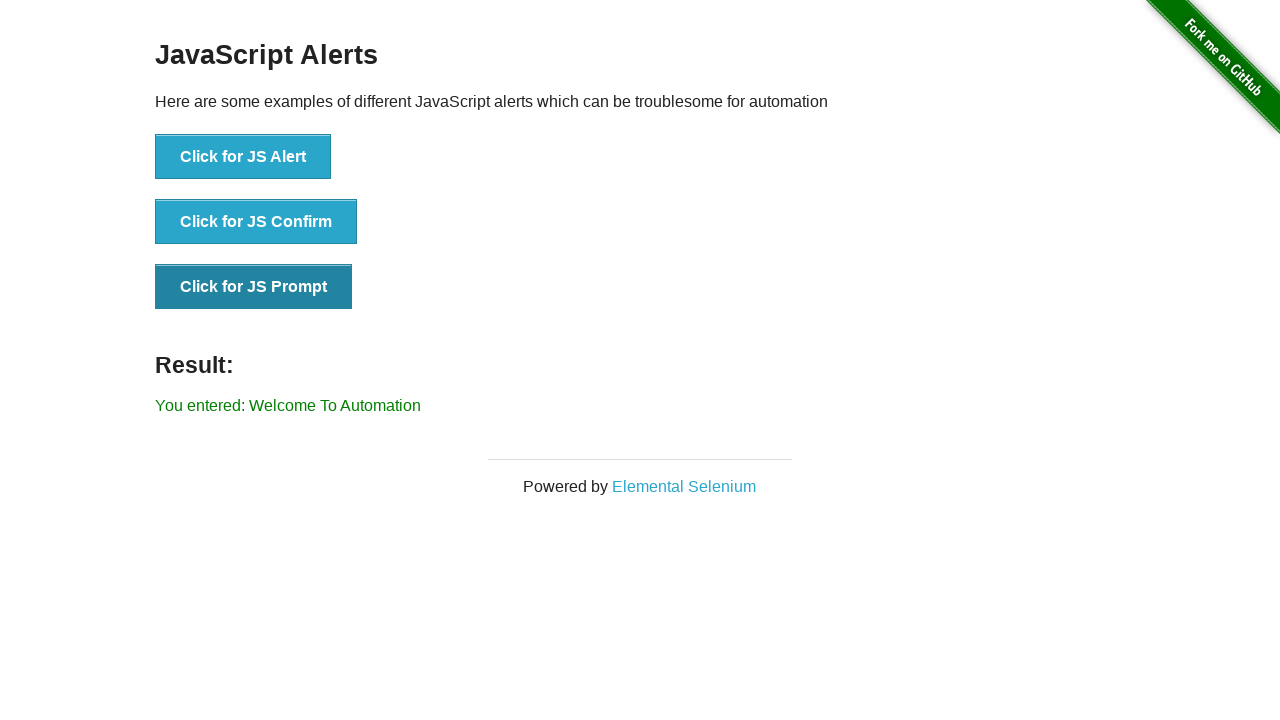

Waited for result element to appear on page
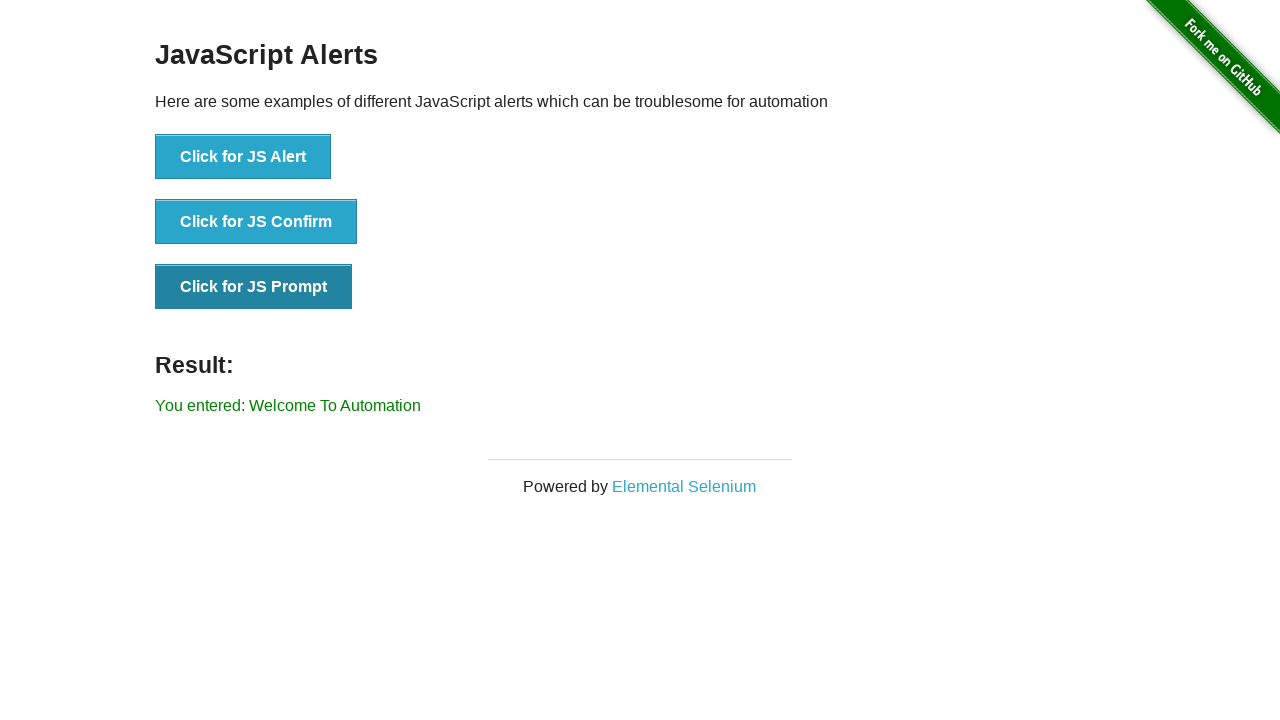

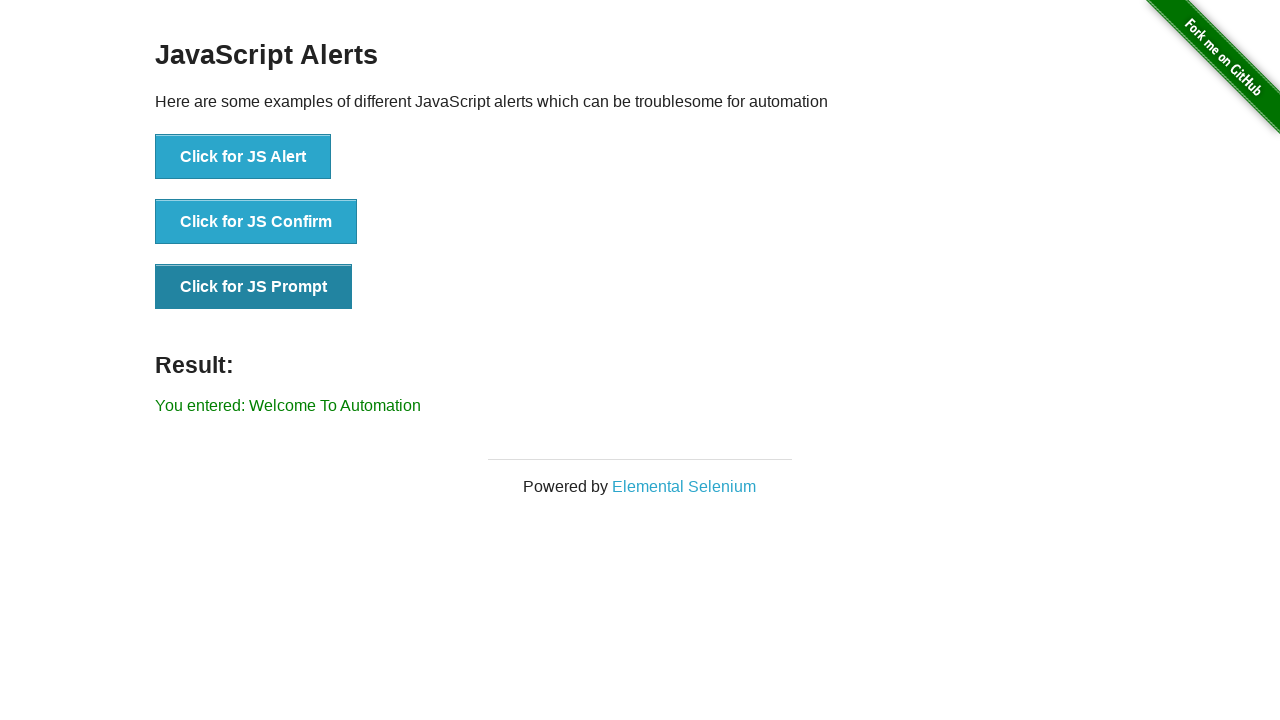